Navigates to an automation practice page, scrolls down, and verifies that a courses table is present with rows and columns

Starting URL: https://rahulshettyacademy.com/AutomationPractice/

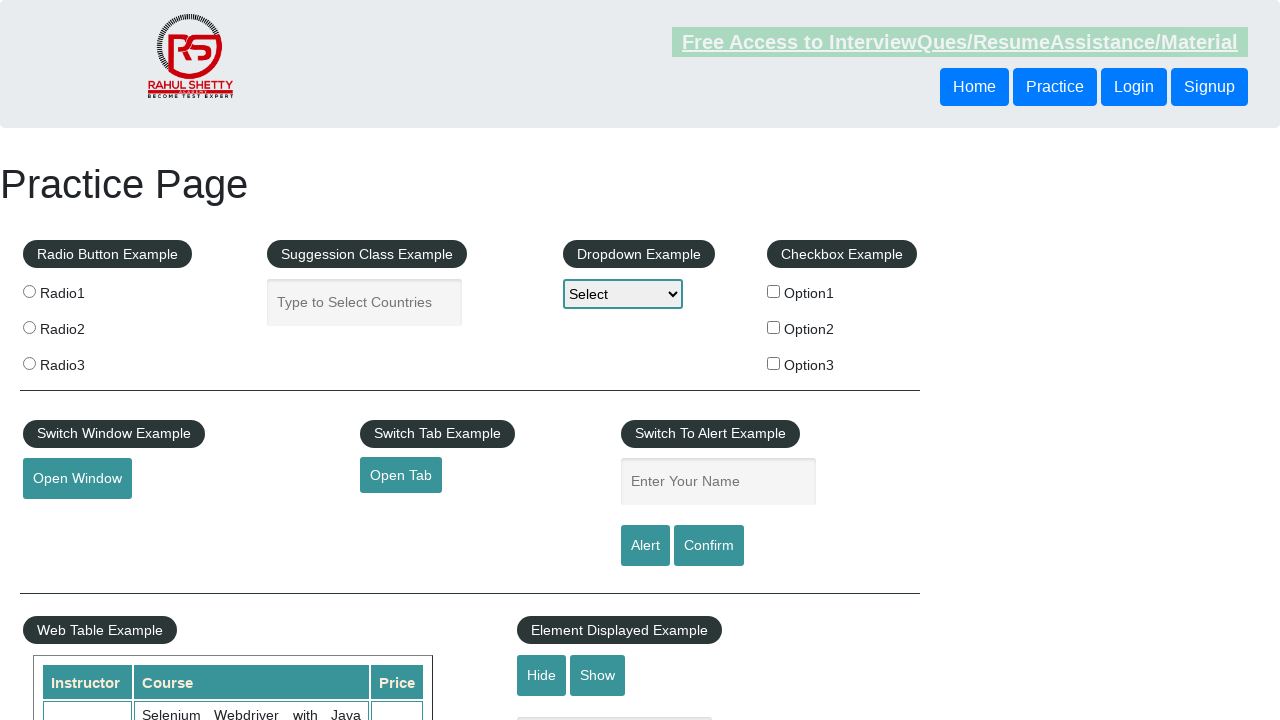

Navigated to automation practice page
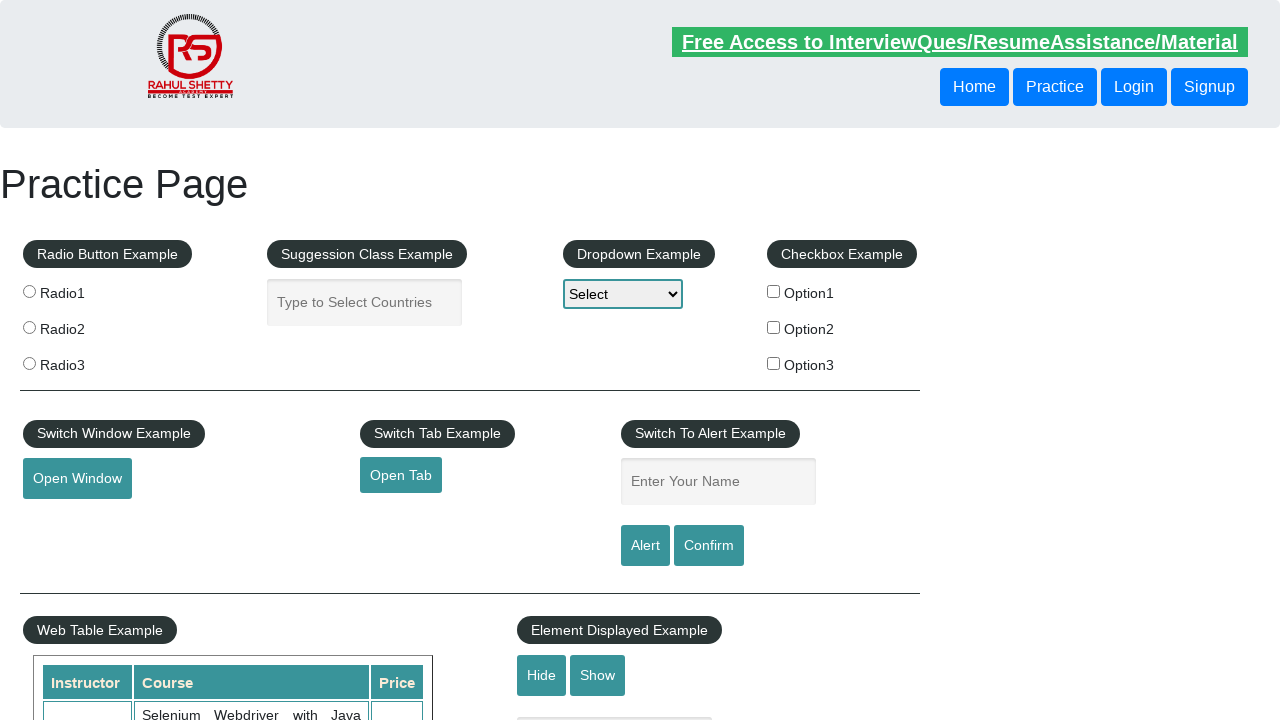

Scrolled down 500 pixels
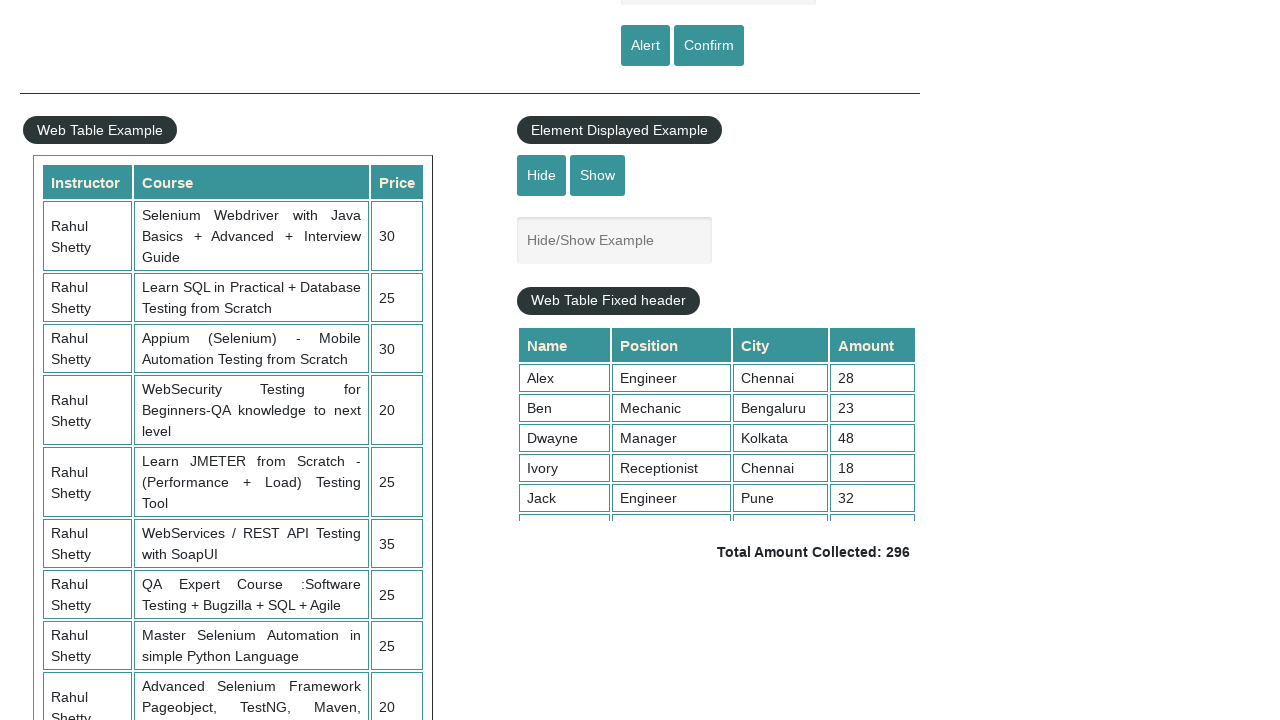

Courses table is now visible
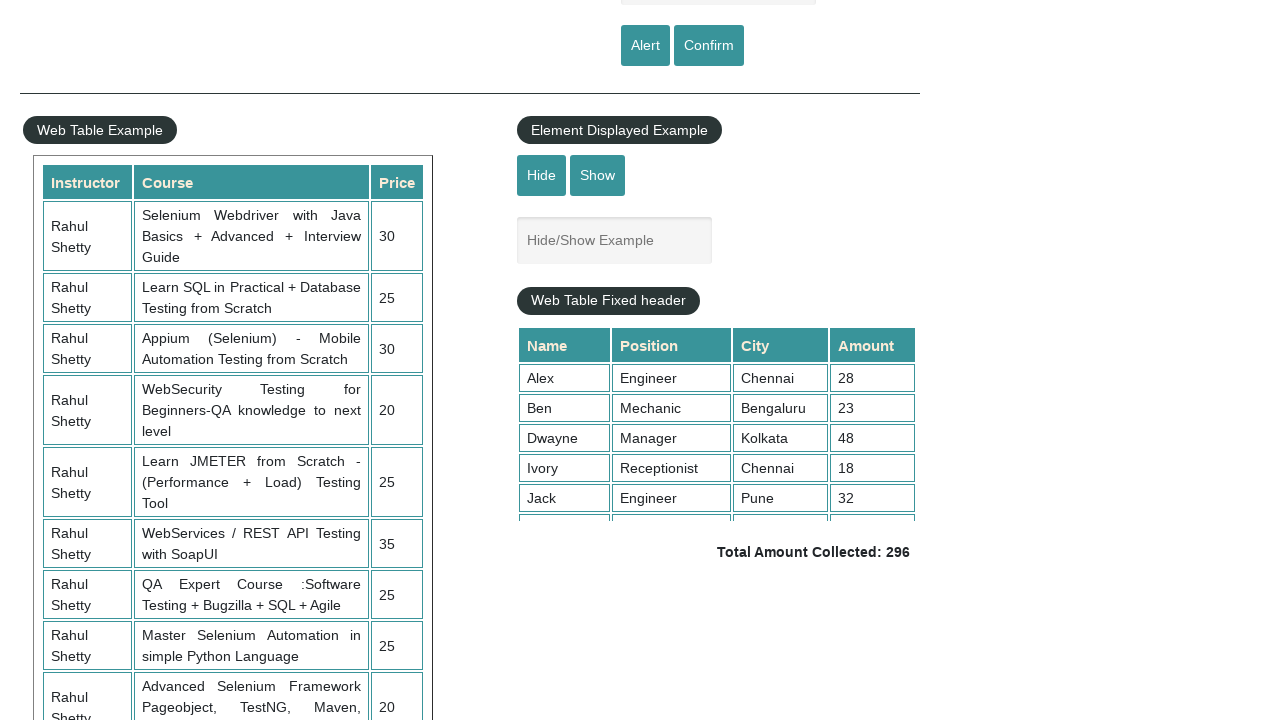

Table rows are present and loaded
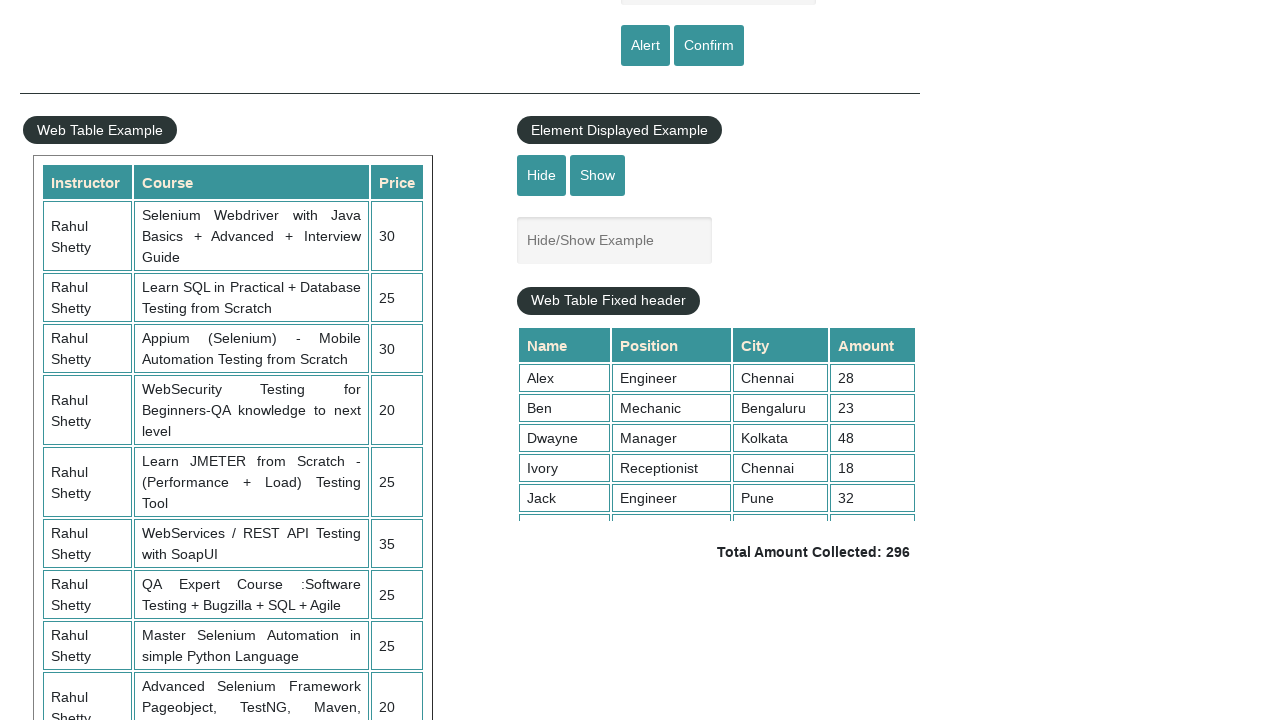

Table header columns are present and loaded
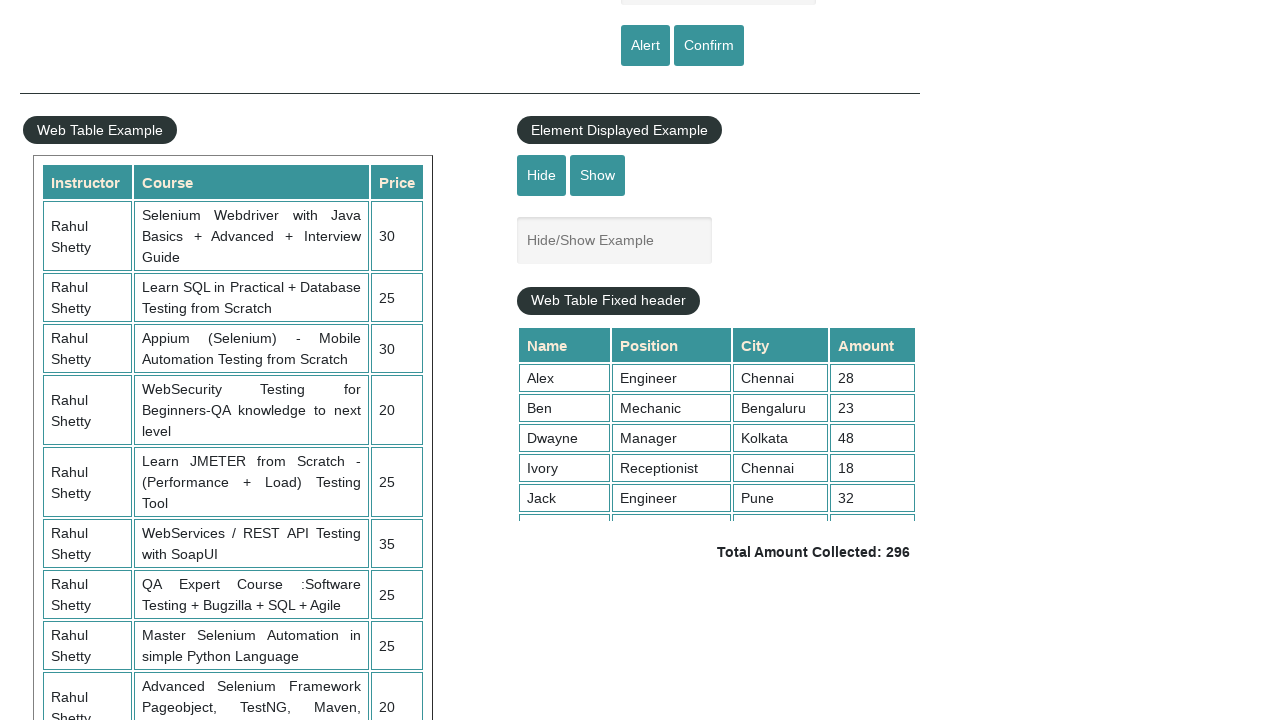

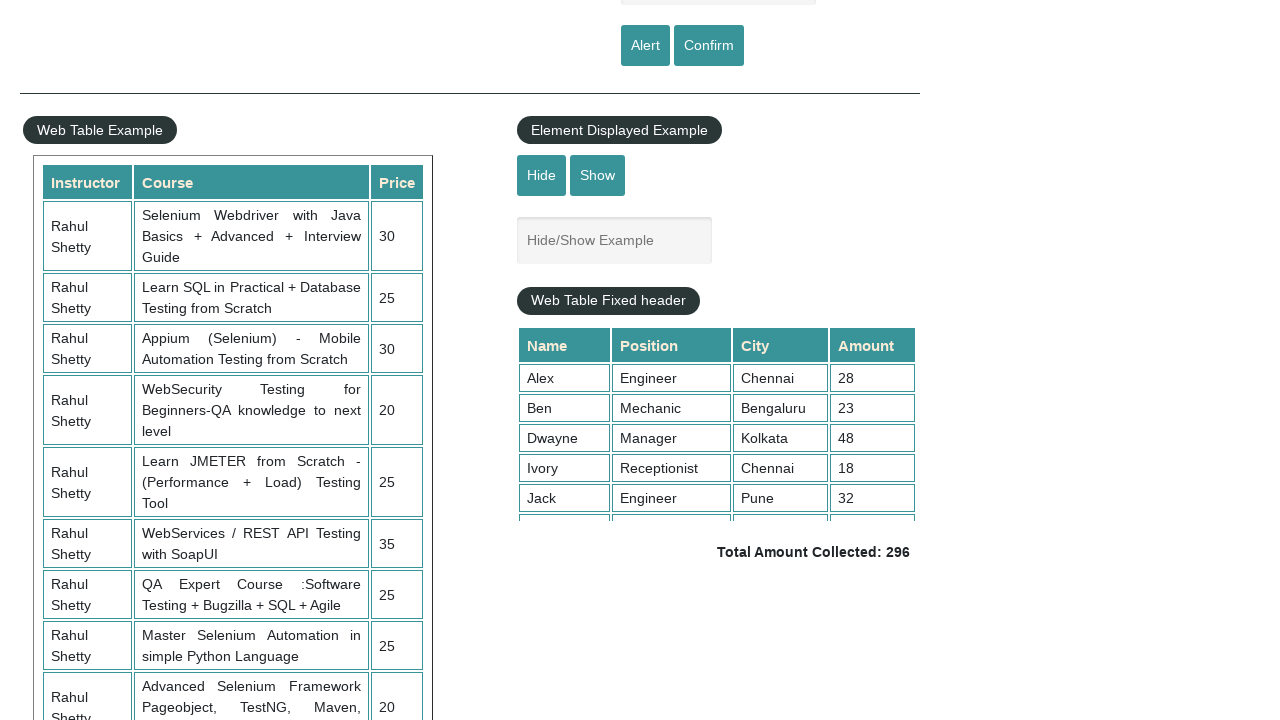